Tests drag slider functionality on jQueryUI demo page by switching to an iframe and dragging the slider handle horizontally by 125 pixels.

Starting URL: https://jqueryui.com/slider/

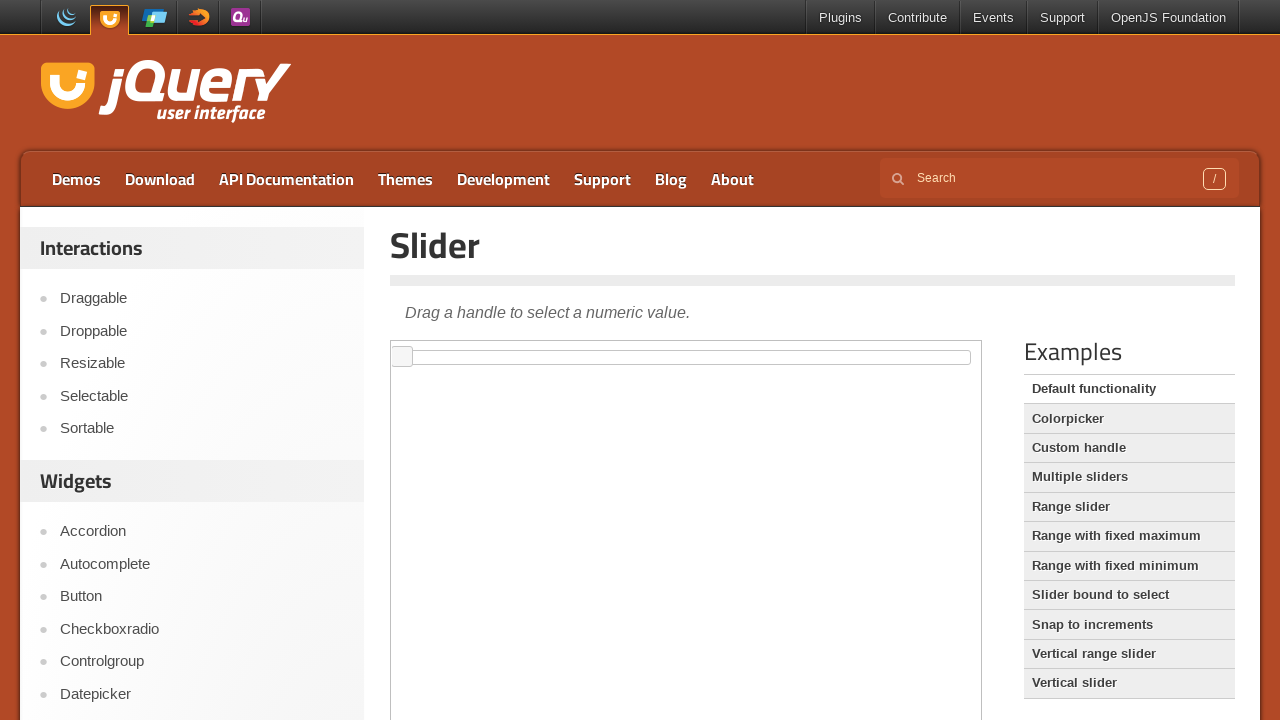

Located the iframe containing the slider demo
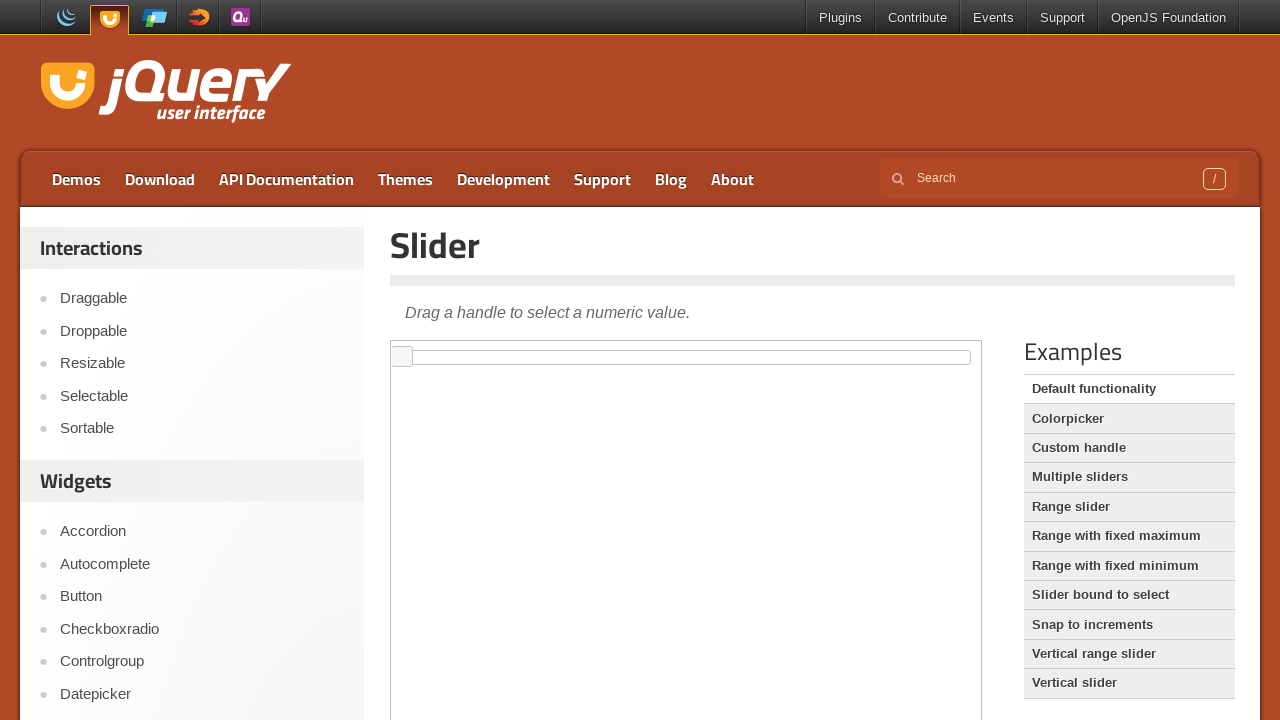

Located the slider handle element
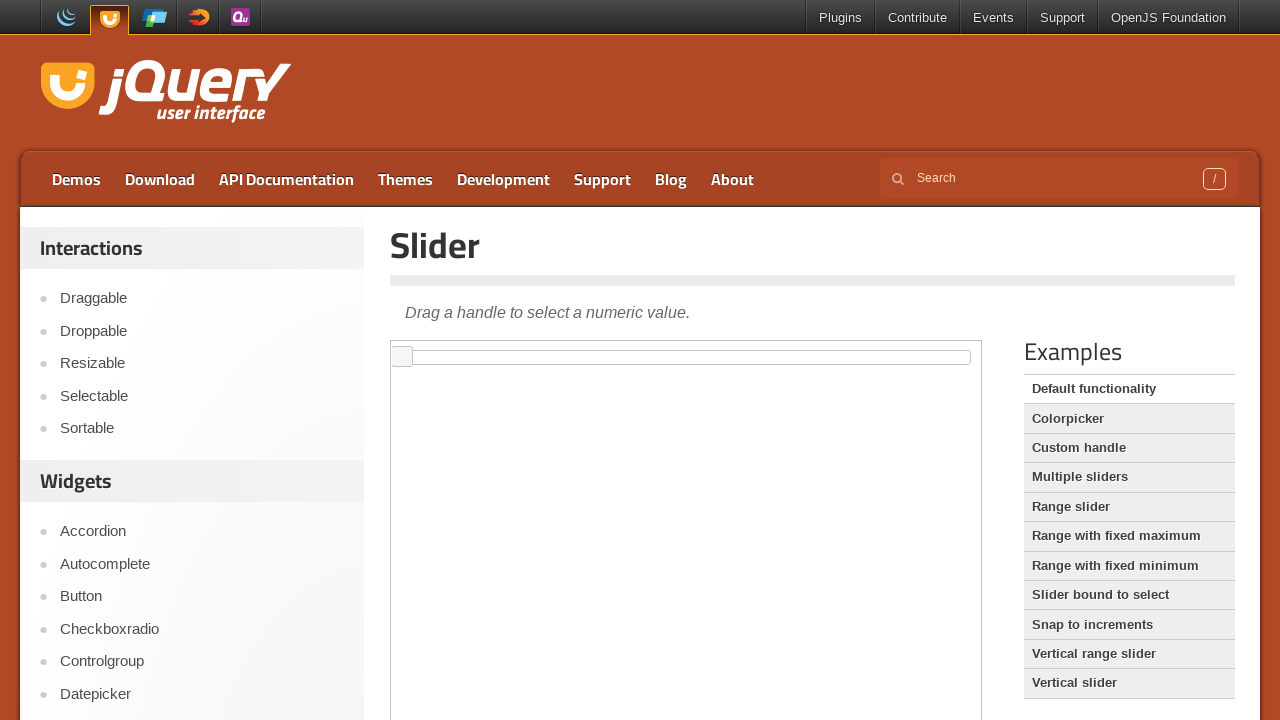

Slider handle became visible and ready
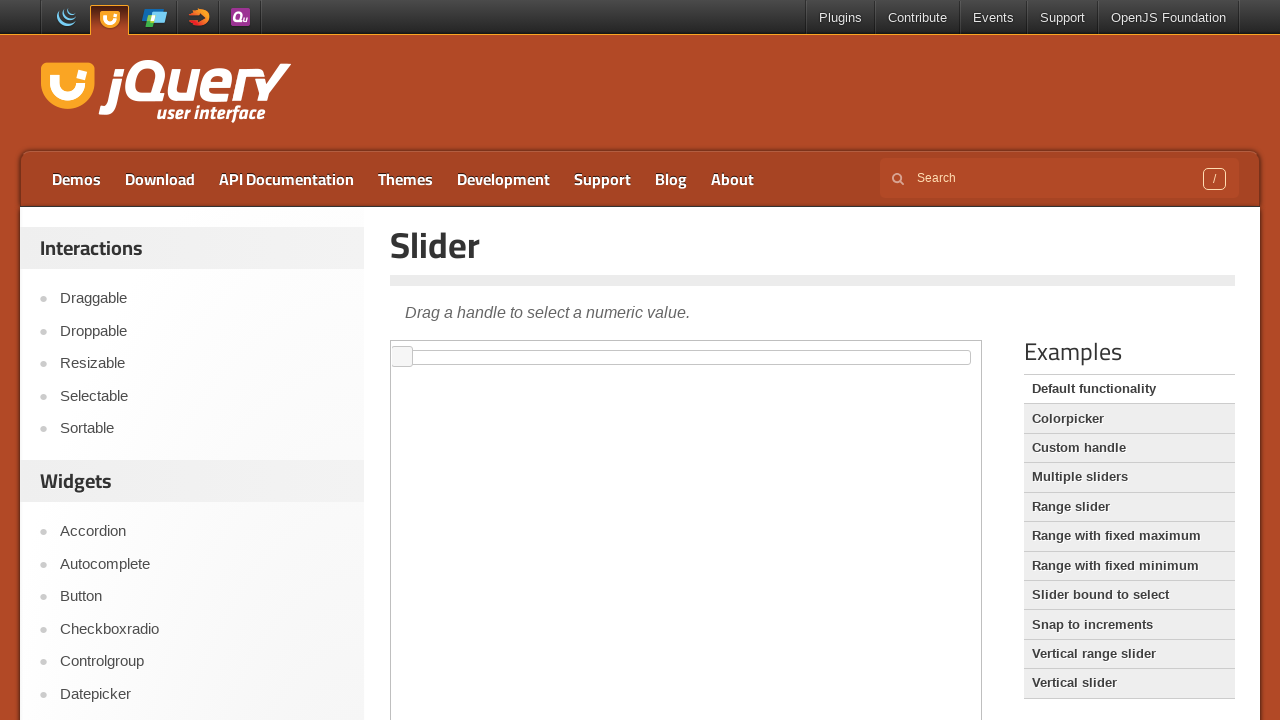

Retrieved bounding box coordinates of the slider handle
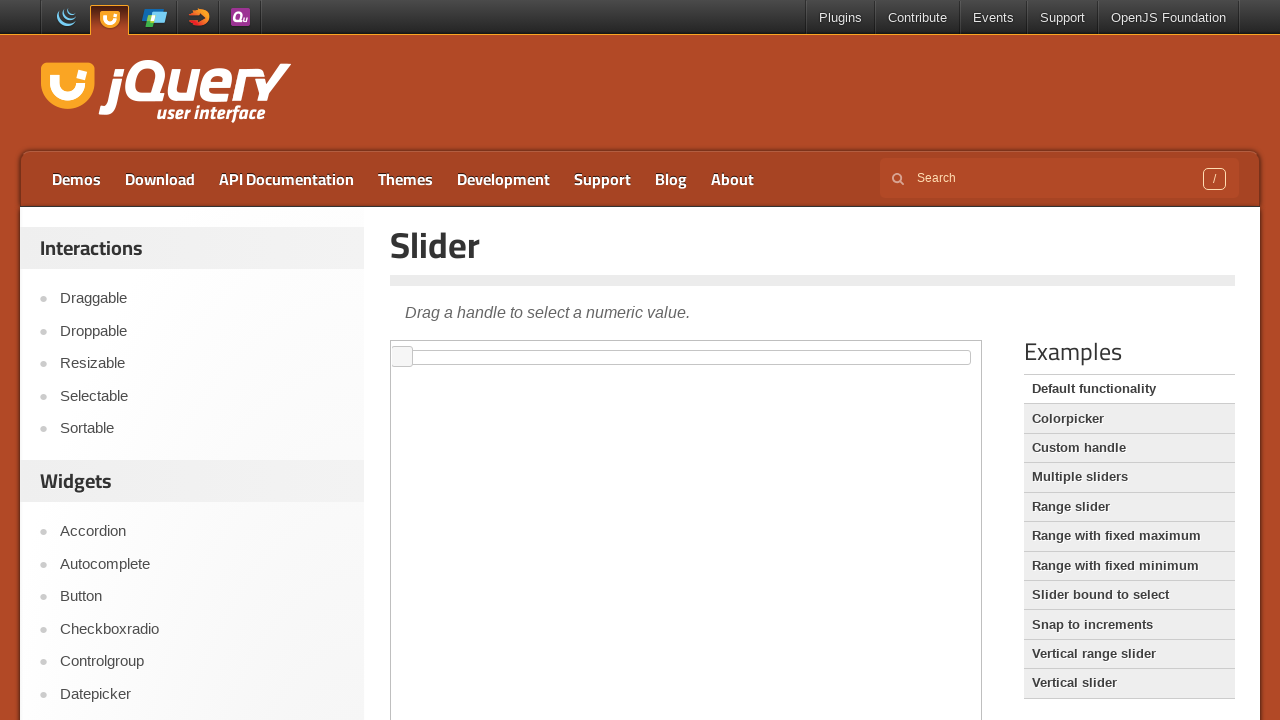

Moved mouse to the center of the slider handle at (402, 357)
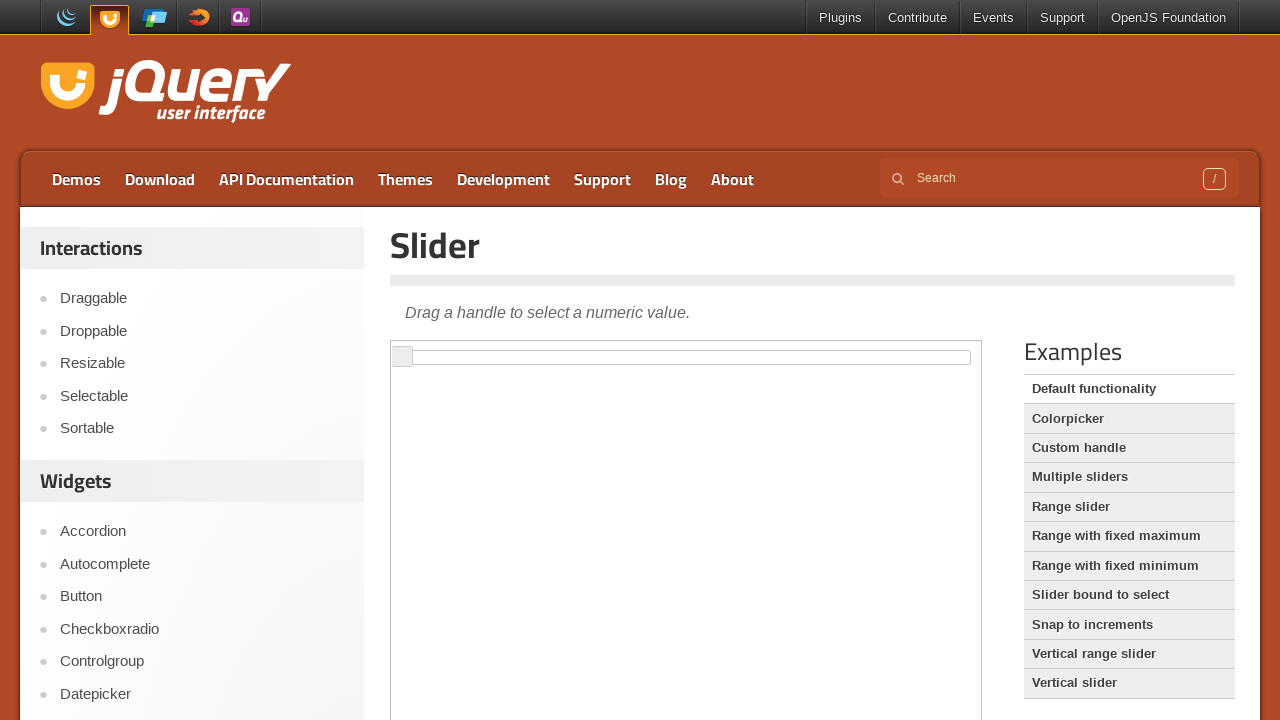

Pressed down the mouse button on the slider handle at (402, 357)
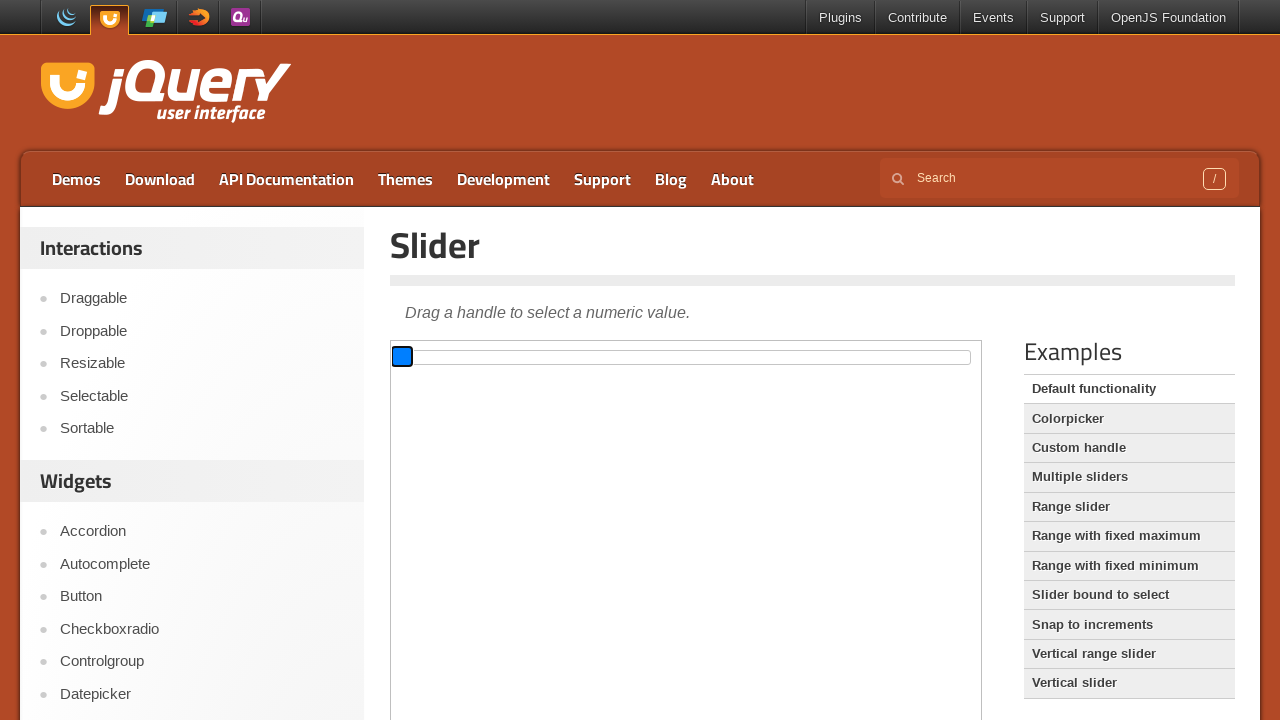

Dragged the slider handle 125 pixels to the right at (527, 357)
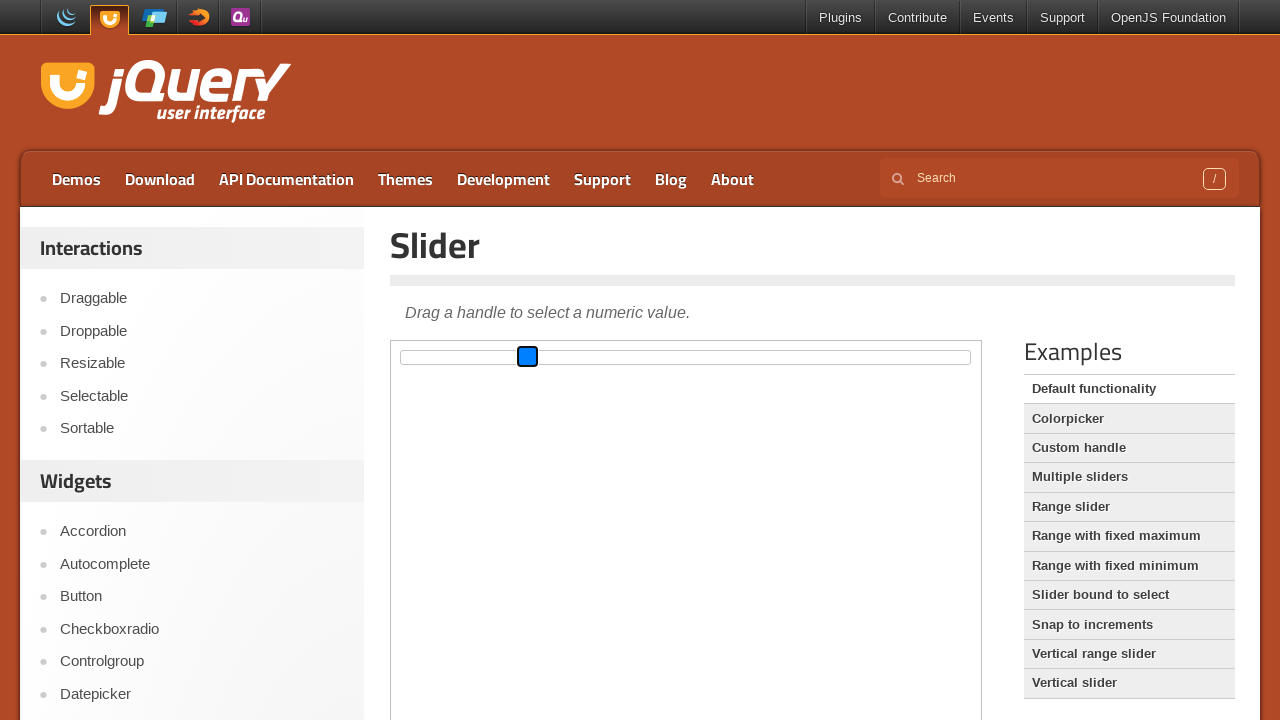

Released the mouse button, completing the slider drag operation at (527, 357)
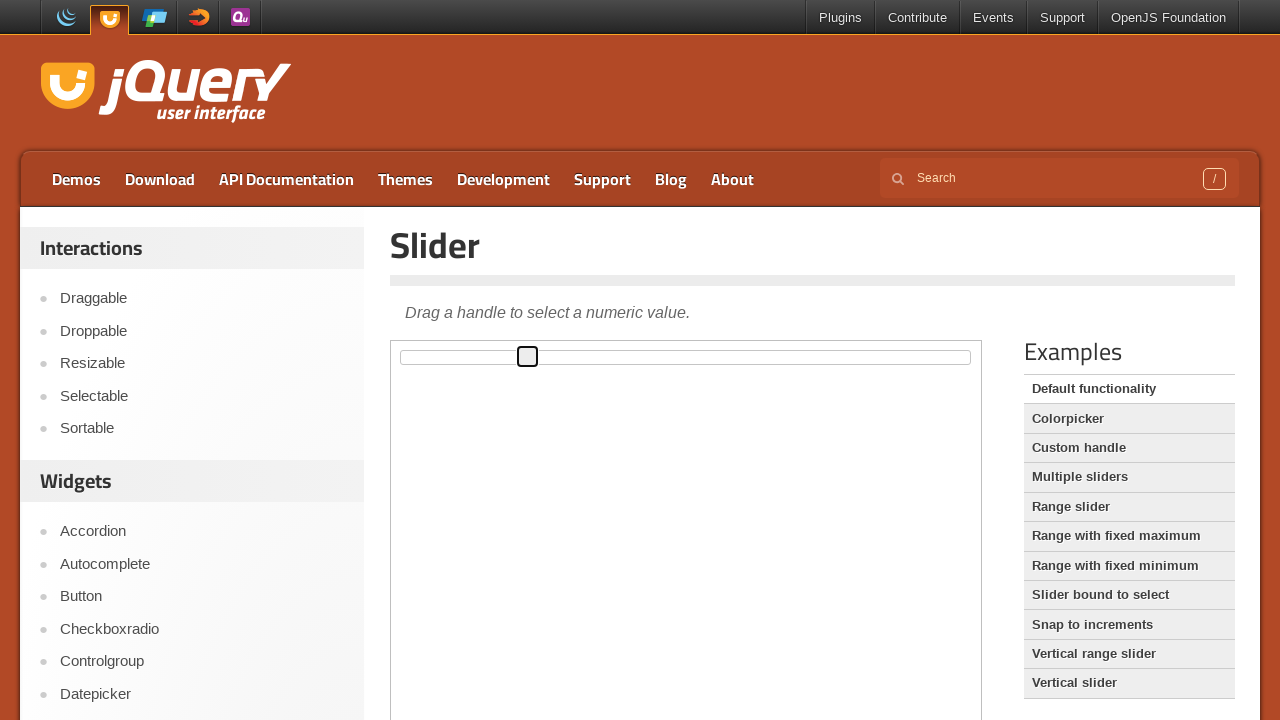

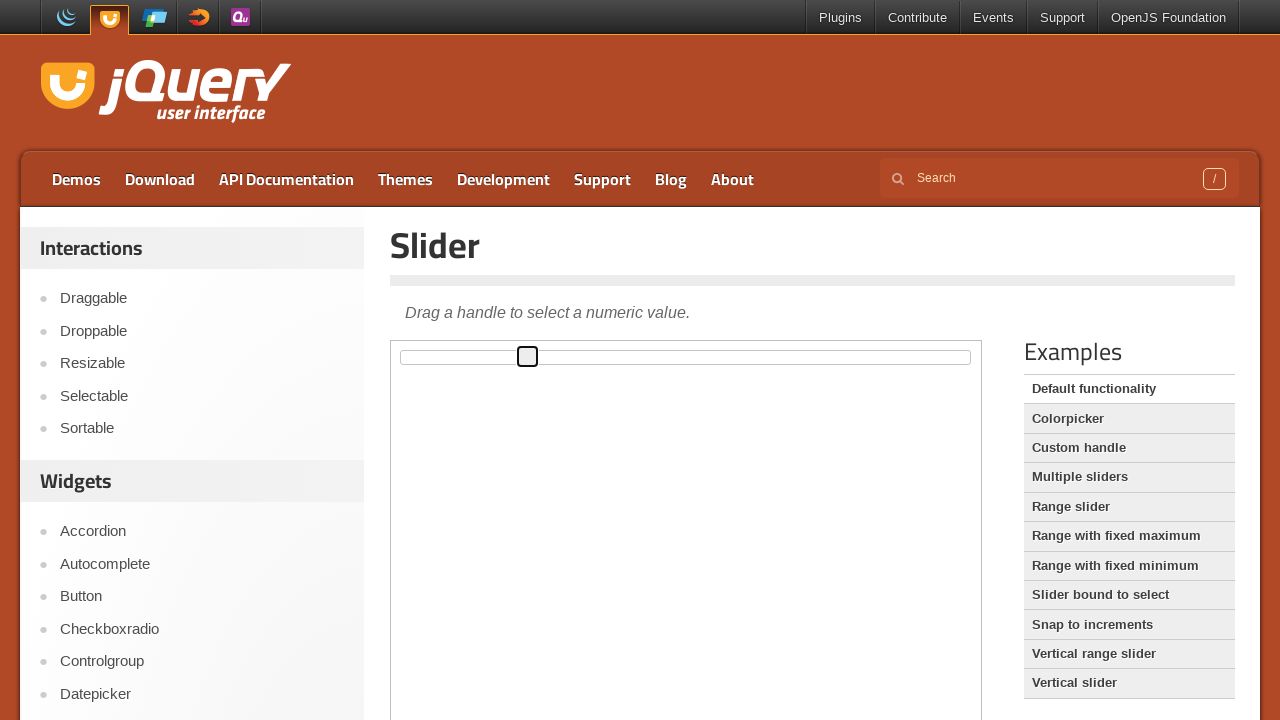